Navigates to Tesla shop product page and verifies that product details are displayed on the page

Starting URL: https://shop.tesla.com/ko_kr/product/ccs-combo-1-adapter---south-korea

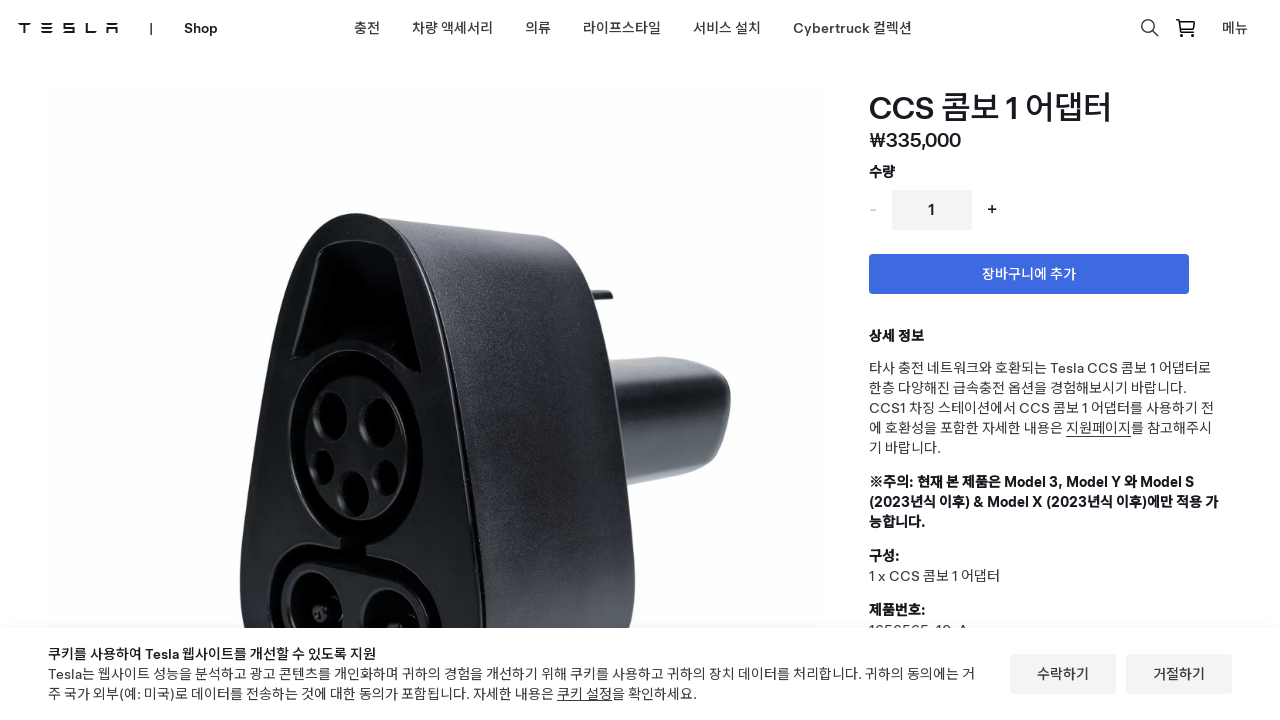

Navigated to Tesla CCS Combo 1 Adapter product page (South Korea)
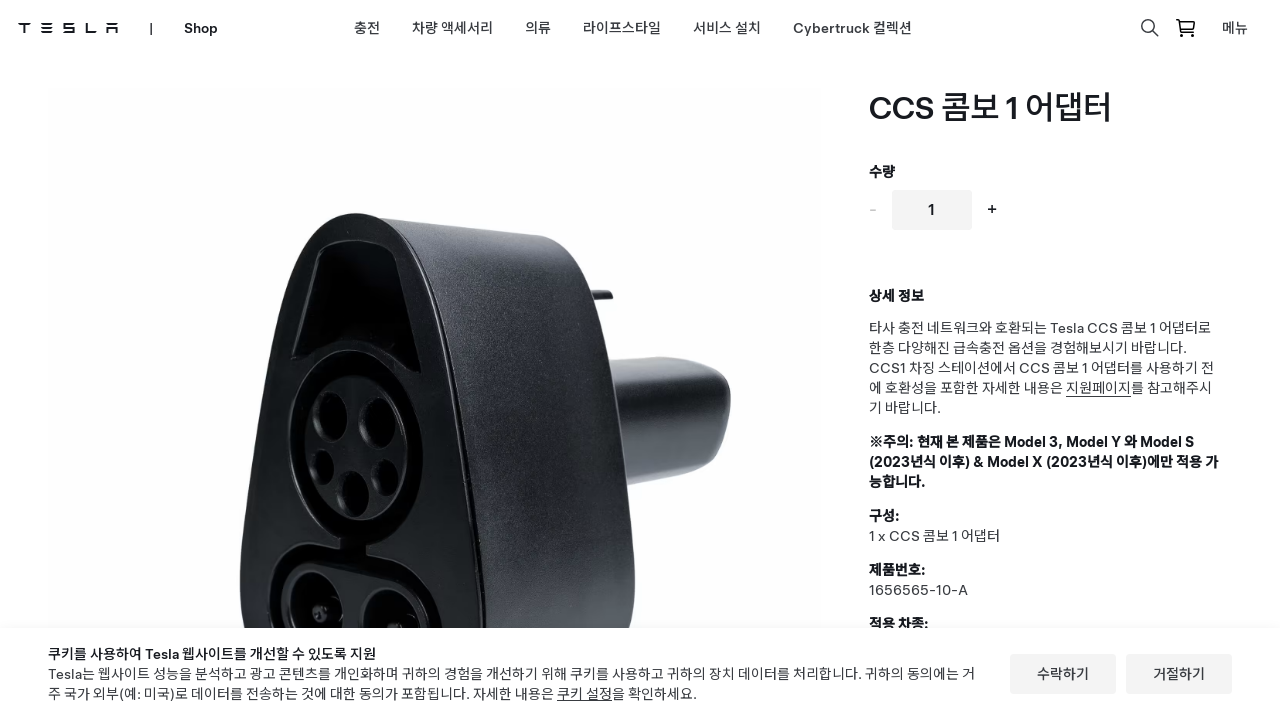

Product details container loaded
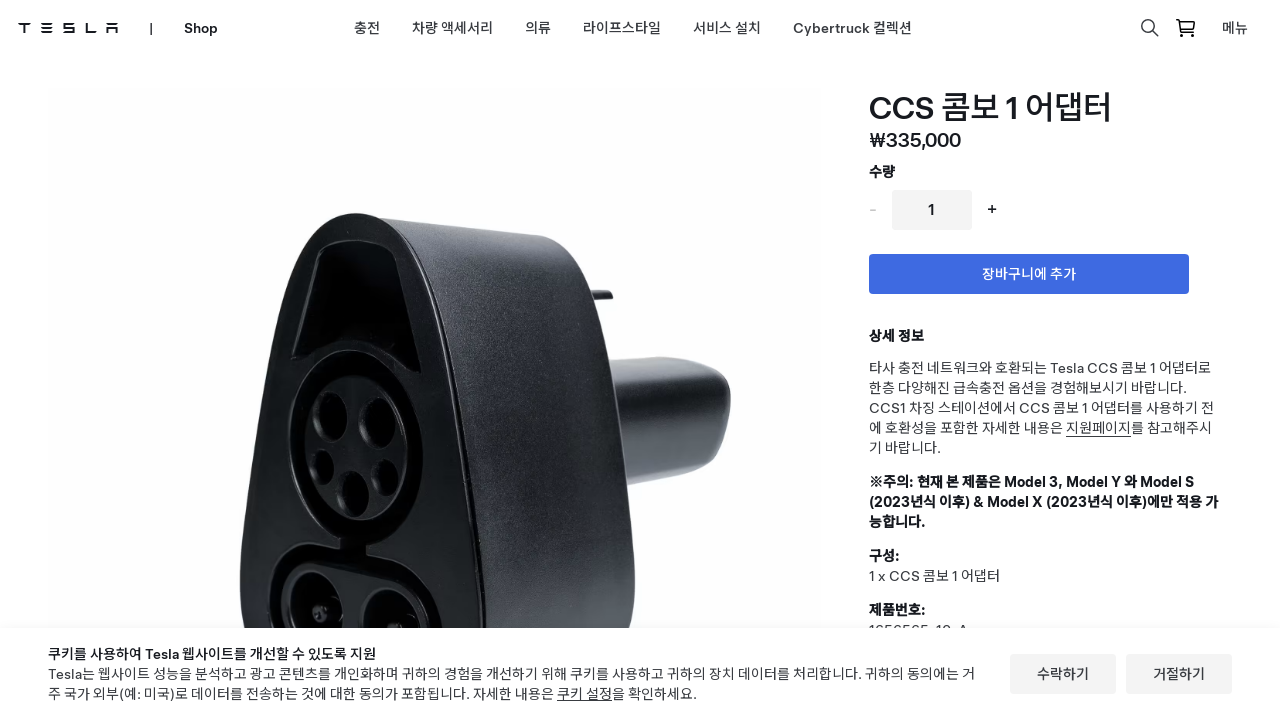

Found 3 product detail element(s)
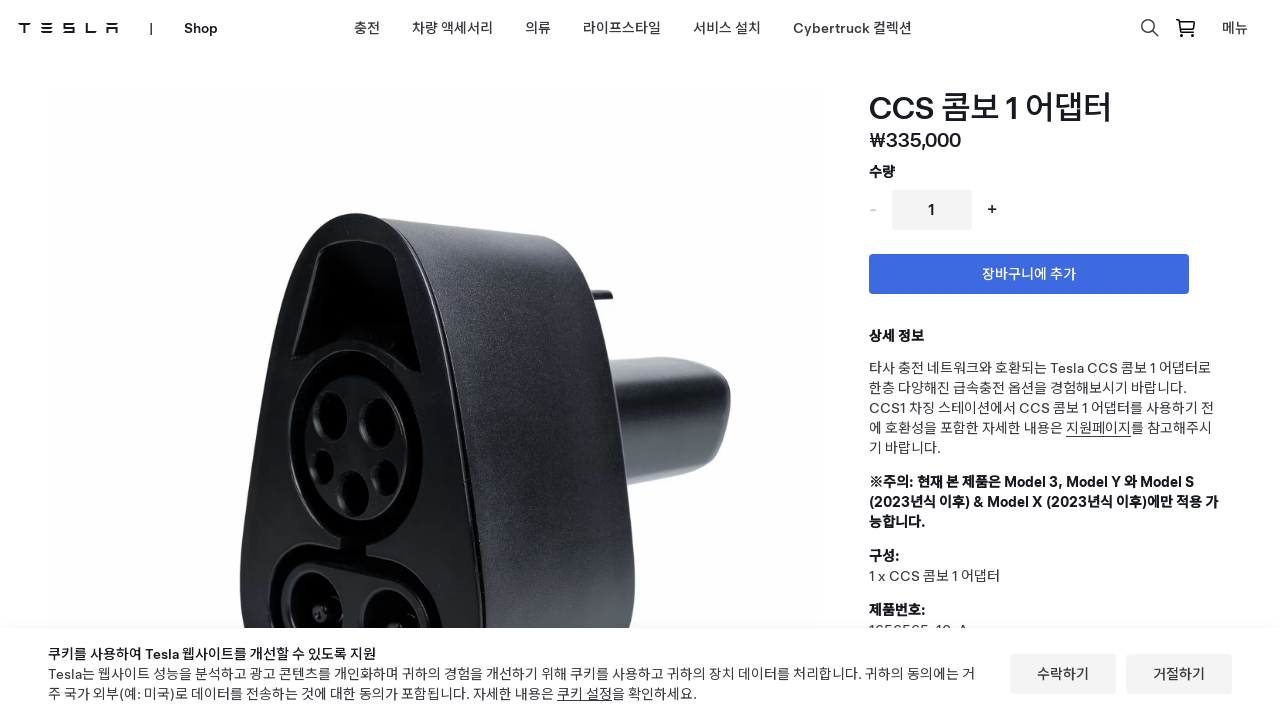

Verified that product details are displayed on the page
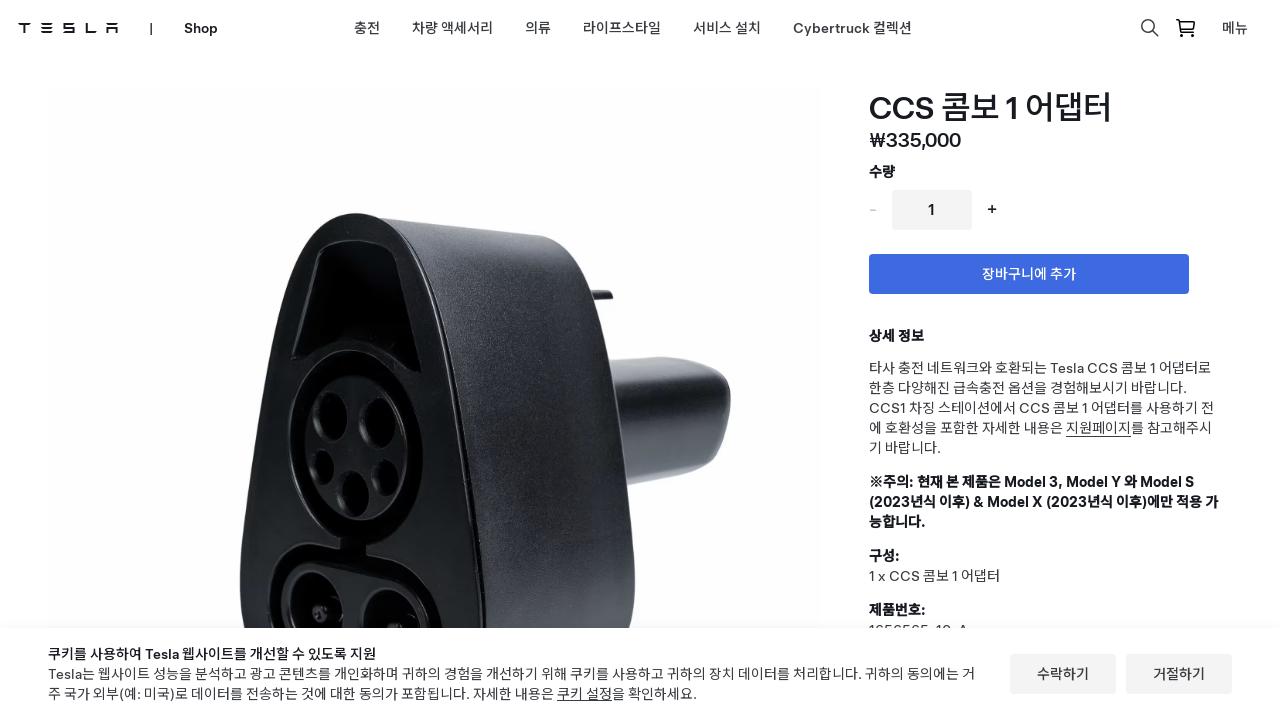

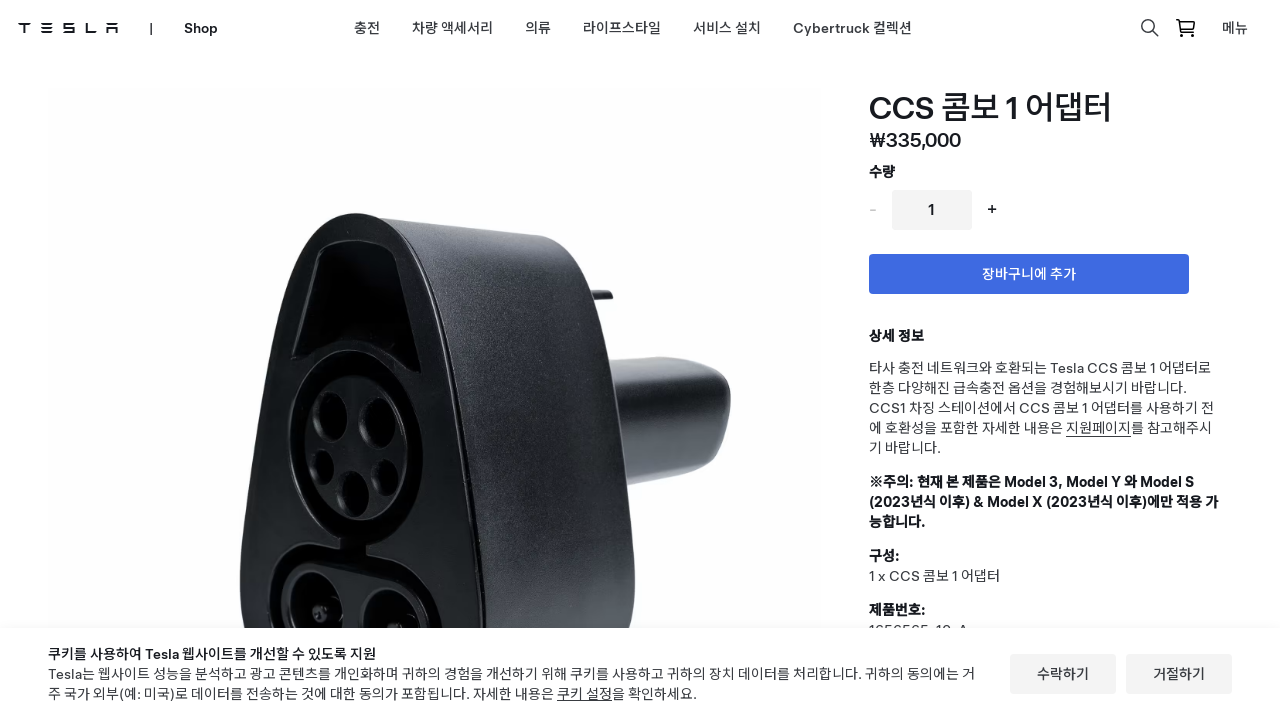